Tests date picker functionality by removing the readonly attribute and entering a date value into the date picker field

Starting URL: https://testautomationpractice.blogspot.com/

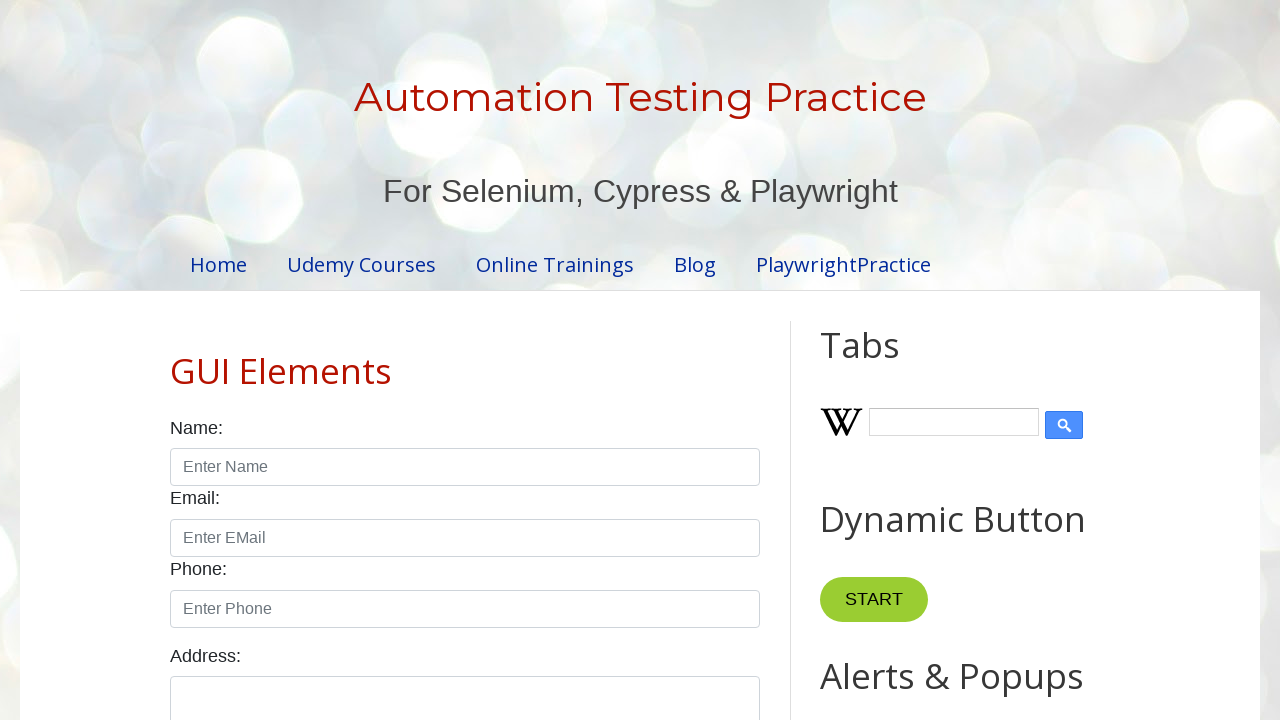

Removed readonly attribute from date picker field using JavaScript
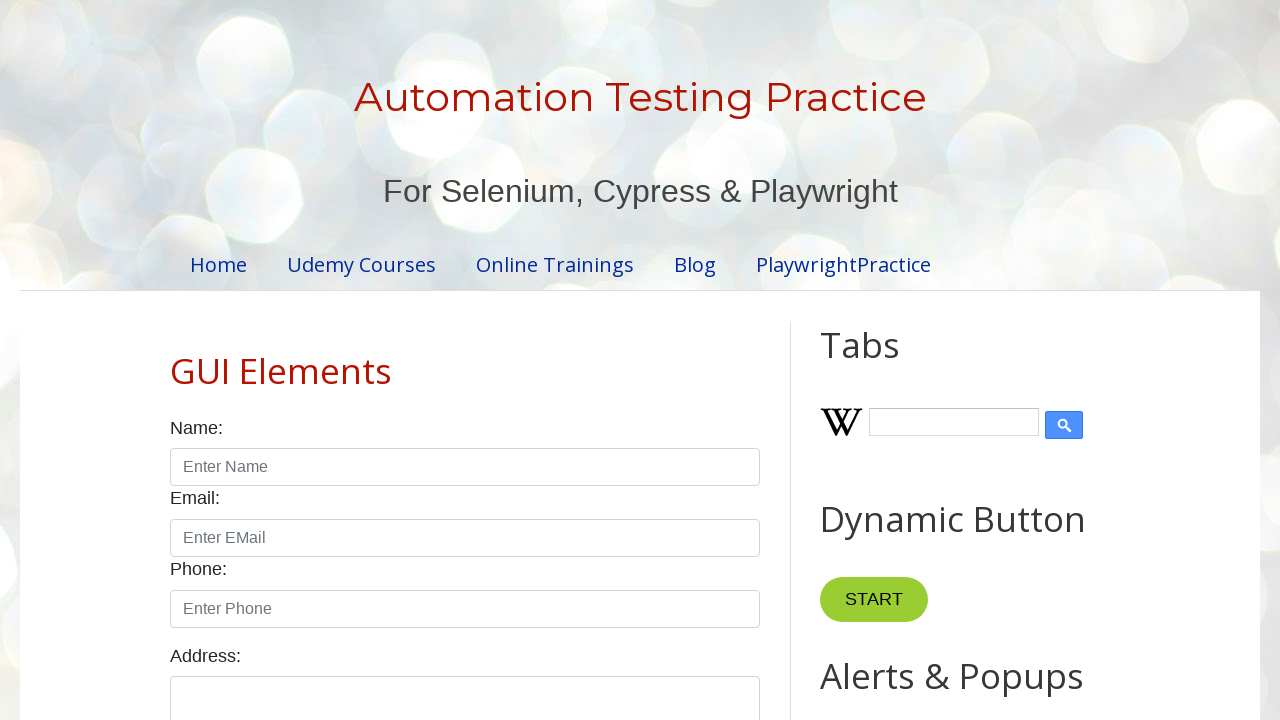

Entered date value '03/06/2025' into the date picker field on #txtDate
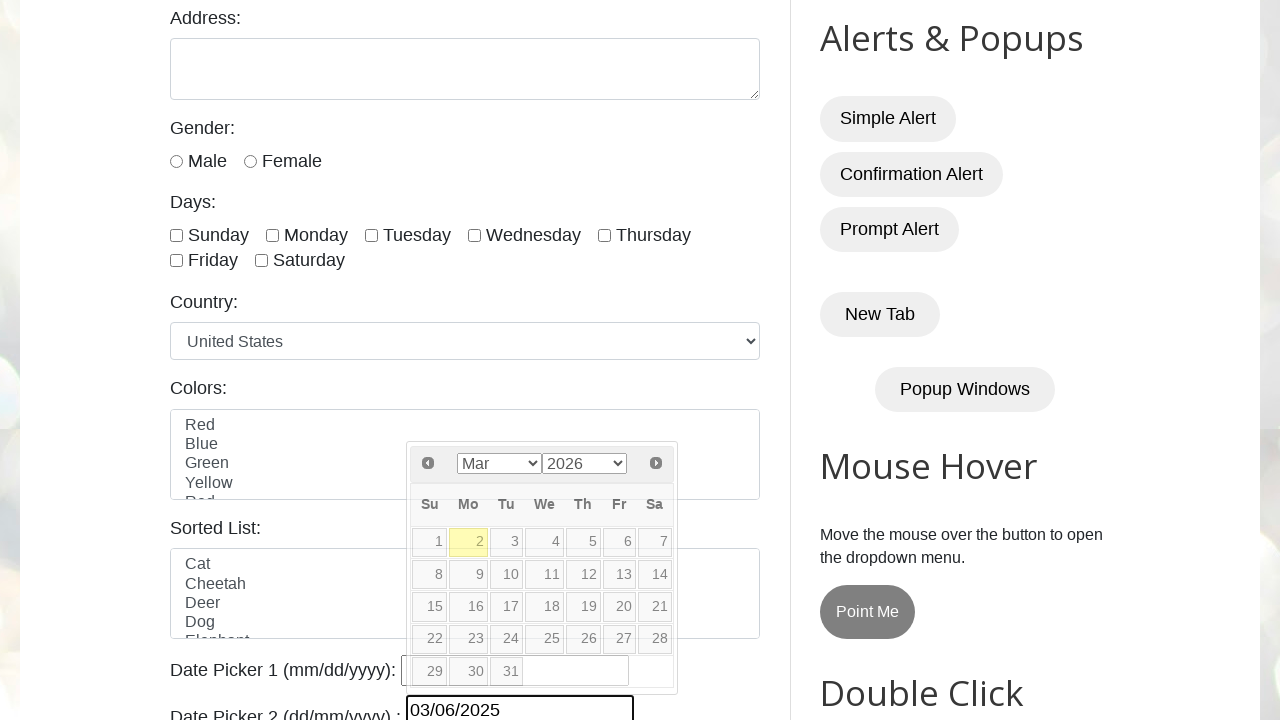

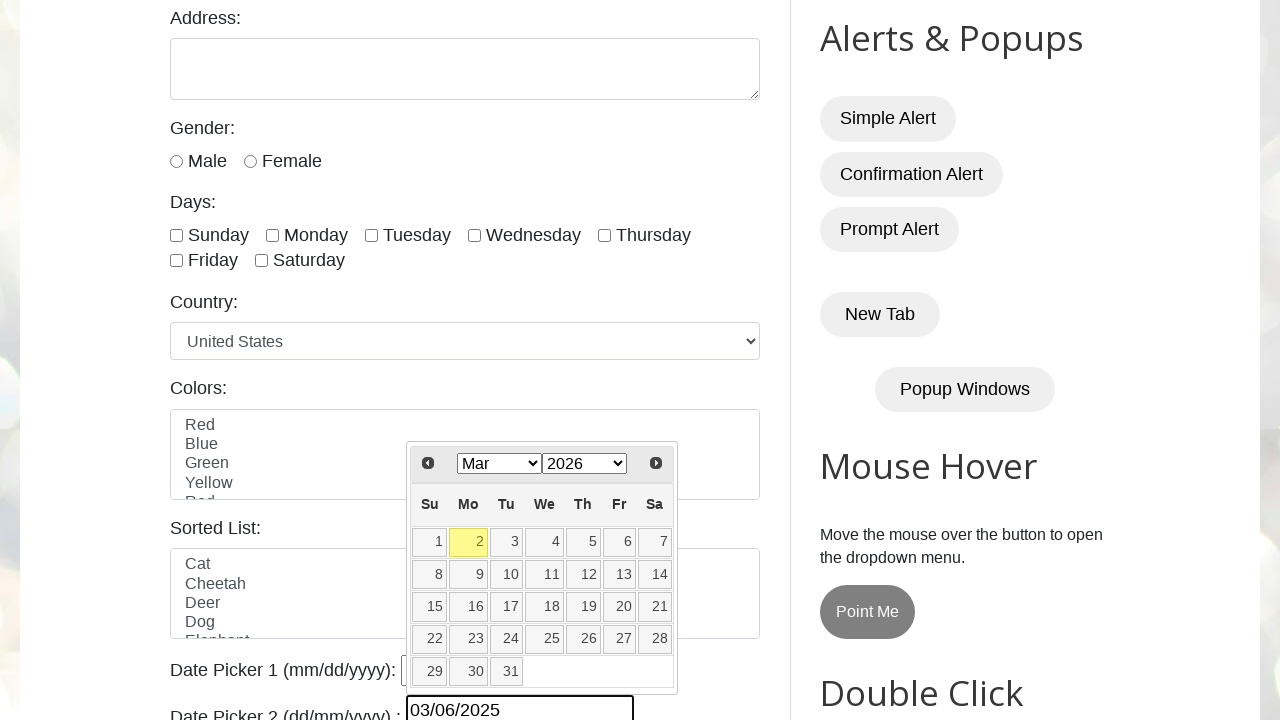